Navigates to W3Schools HTML tutorial page, scrolls to the footer section, and fills the search input with a query

Starting URL: https://www.w3schools.com/html/default.asp

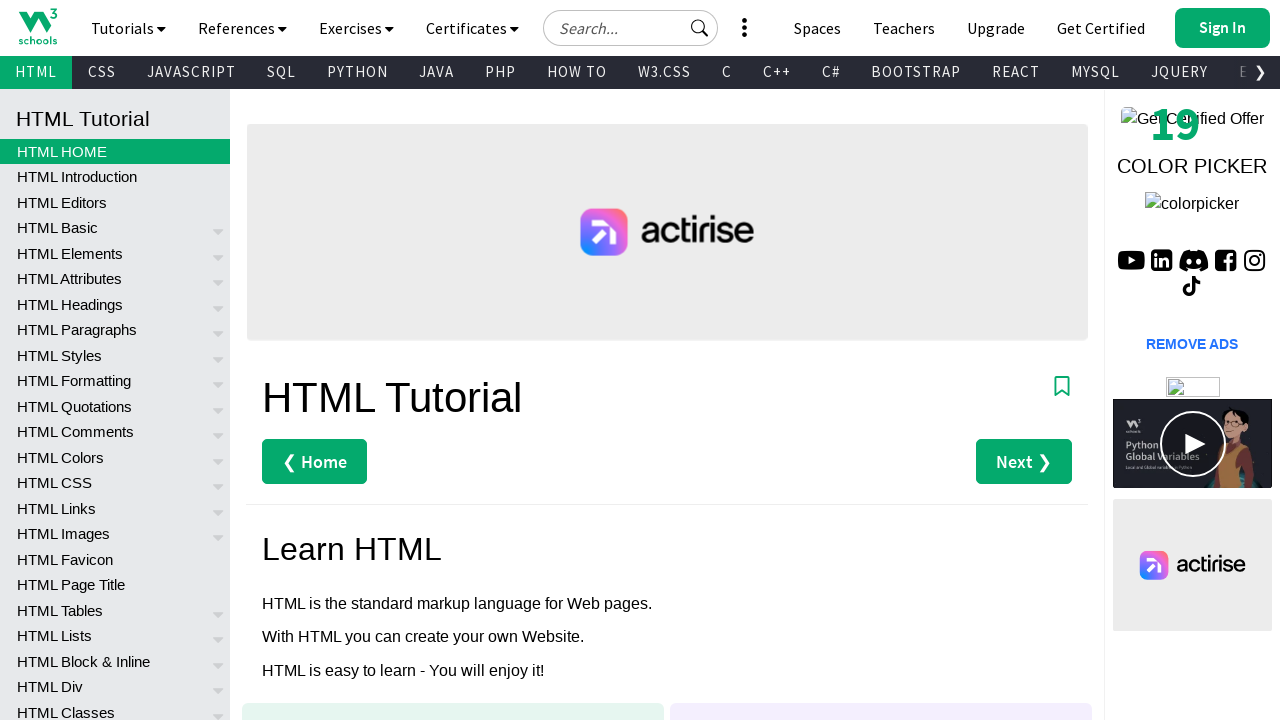

Navigated to W3Schools HTML tutorial page
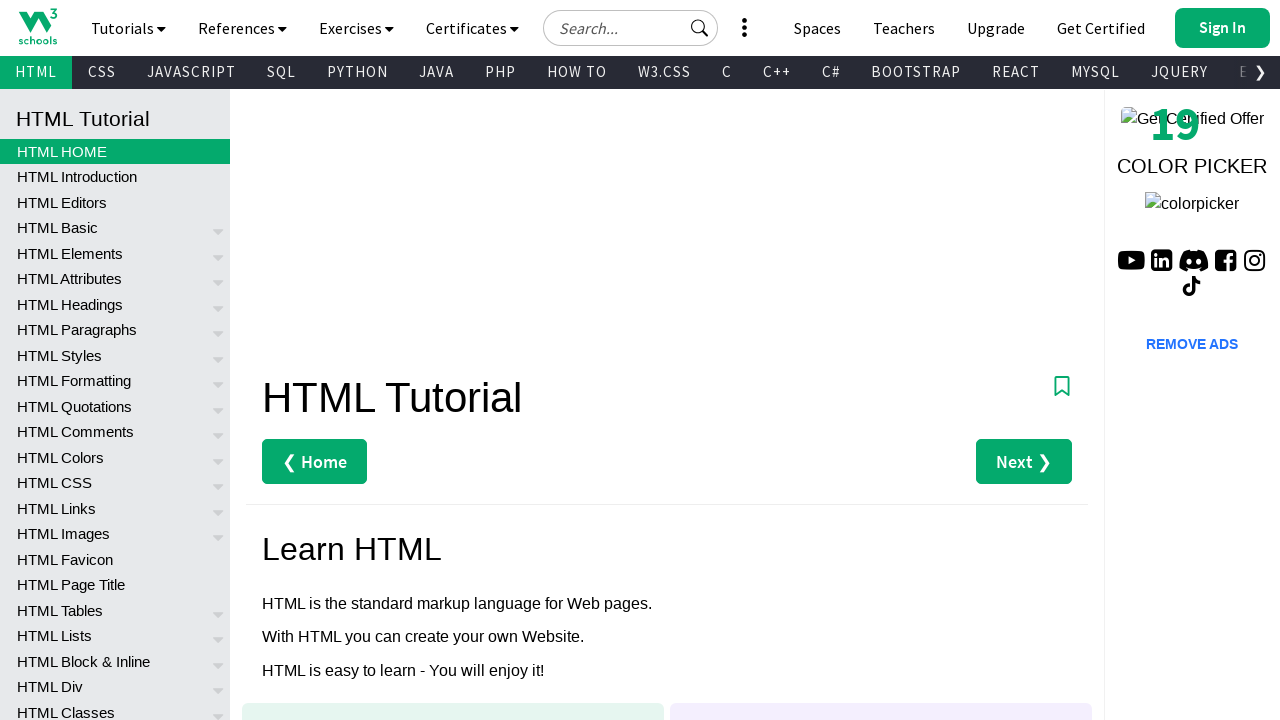

Scrolled to the 'Top Tutorials' section in footer
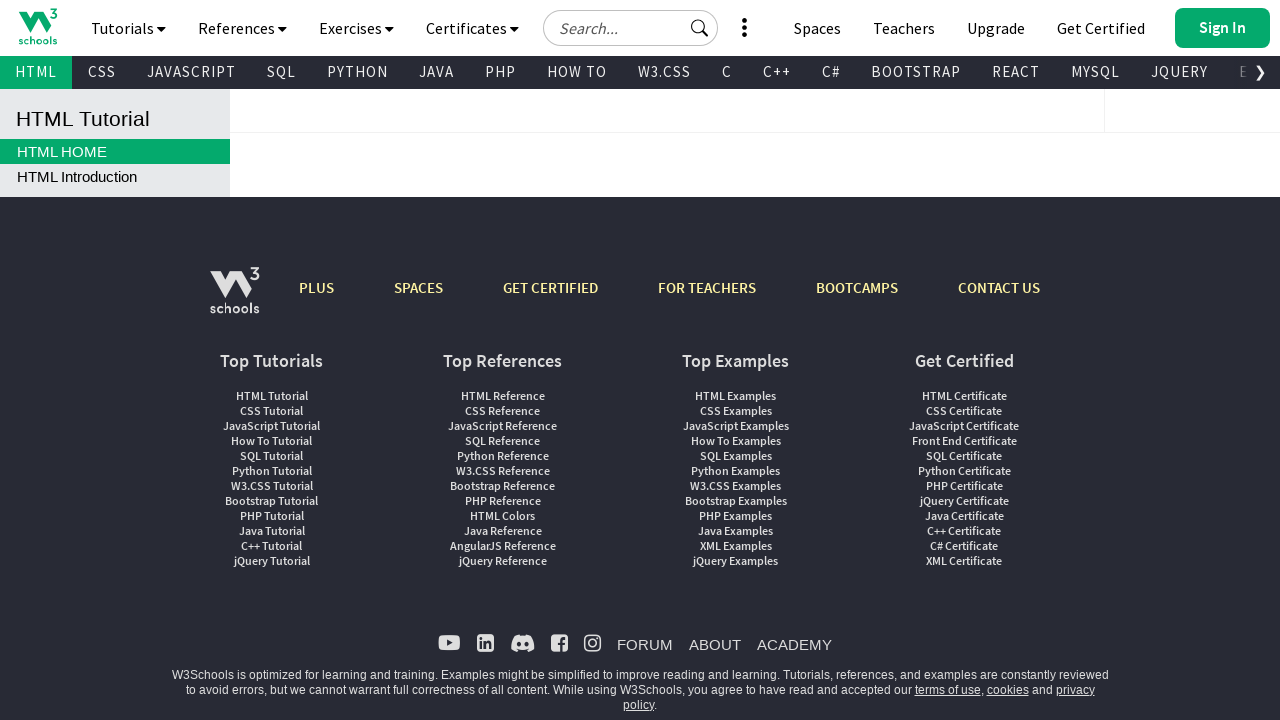

Filled search input with 'Java' on #tnb-google-search-input
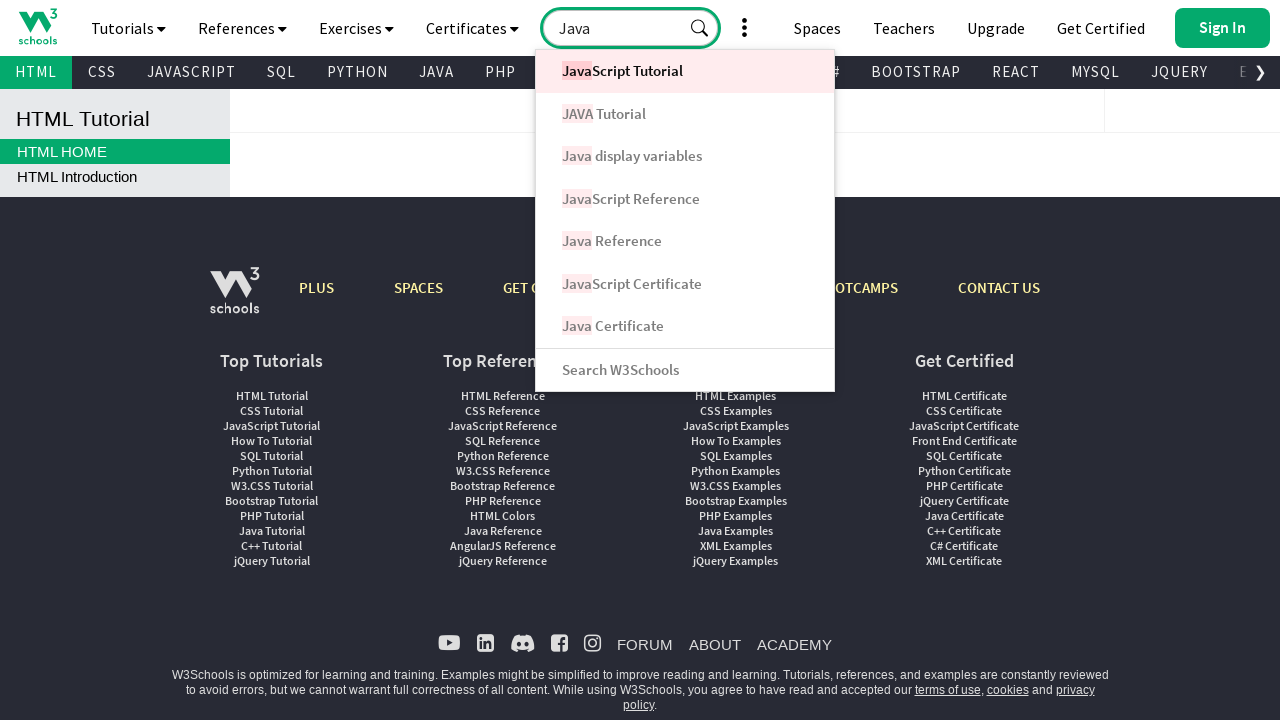

Waited 3 seconds for action to complete
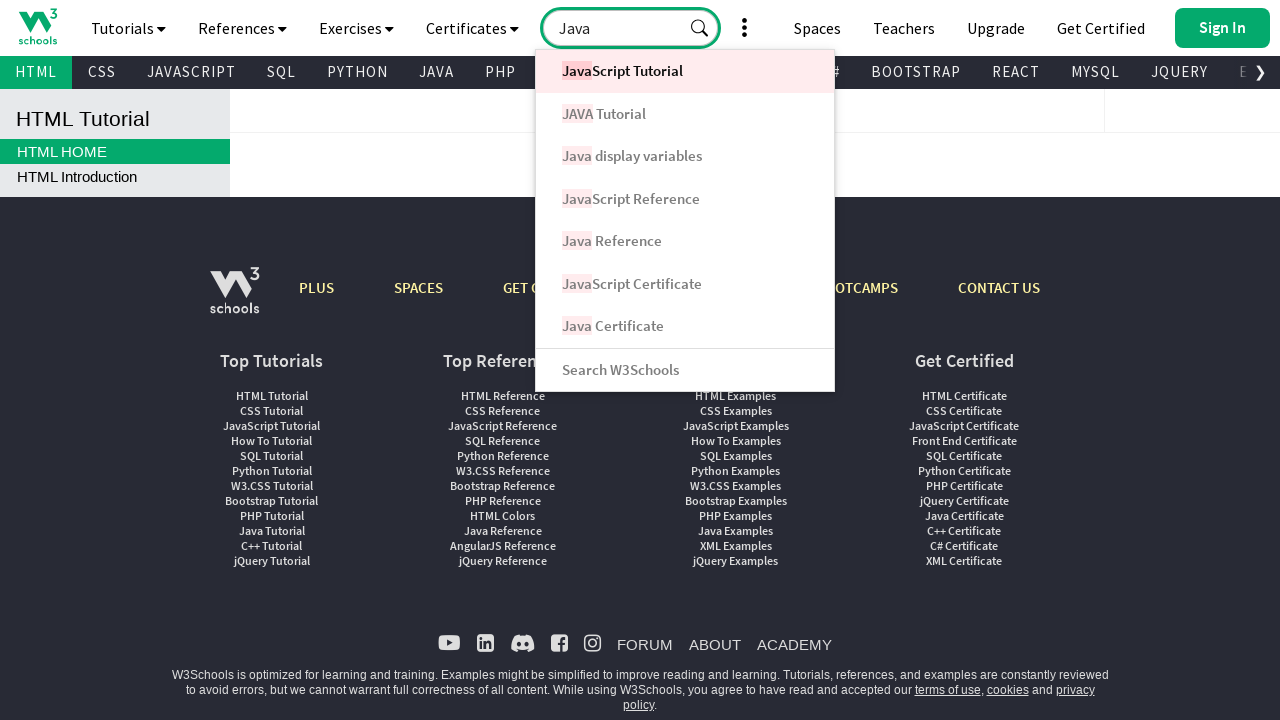

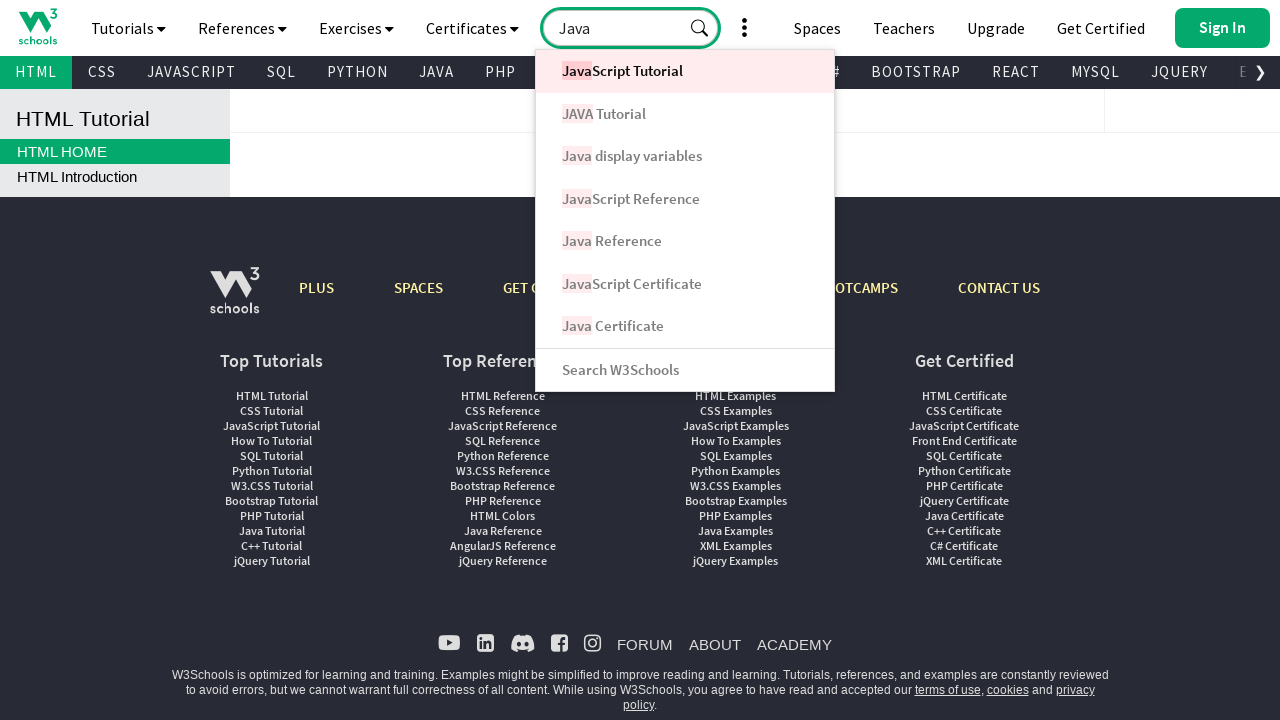